Tests unmarking items as complete by unchecking their checkboxes

Starting URL: https://demo.playwright.dev/todomvc

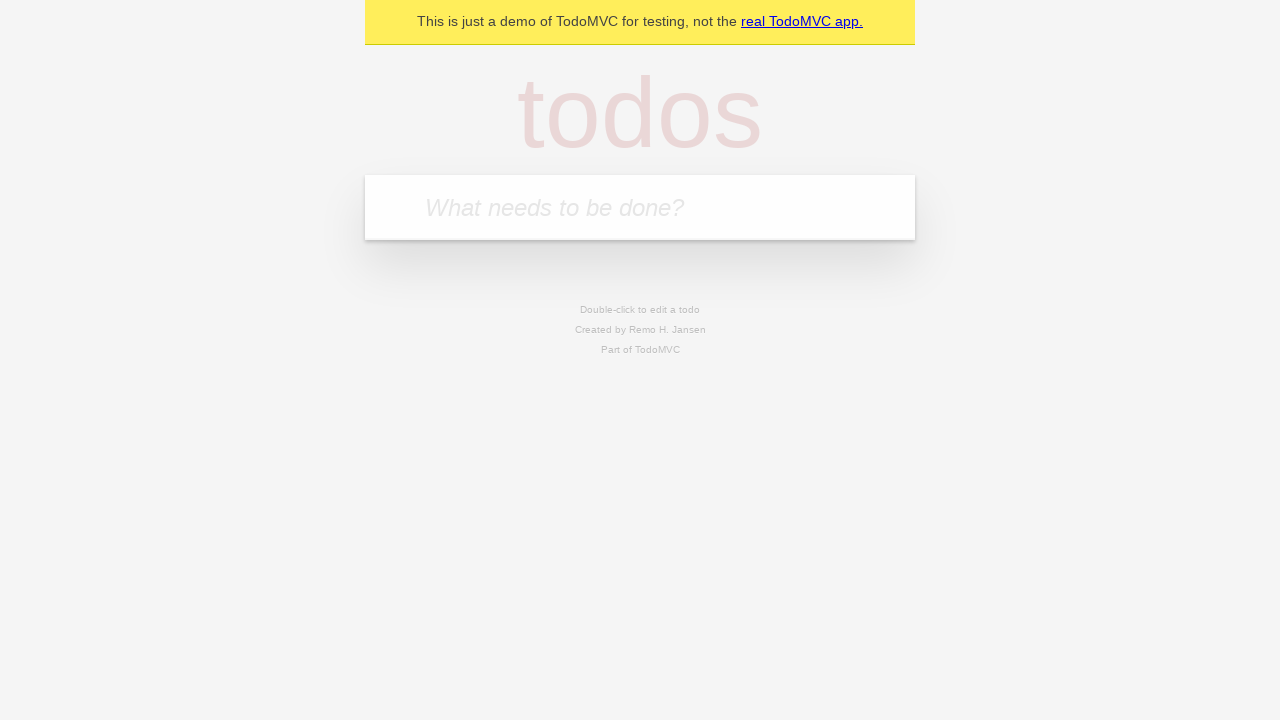

Filled todo input with 'buy some Cheddar cheese' on internal:attr=[placeholder="What needs to be done?"i]
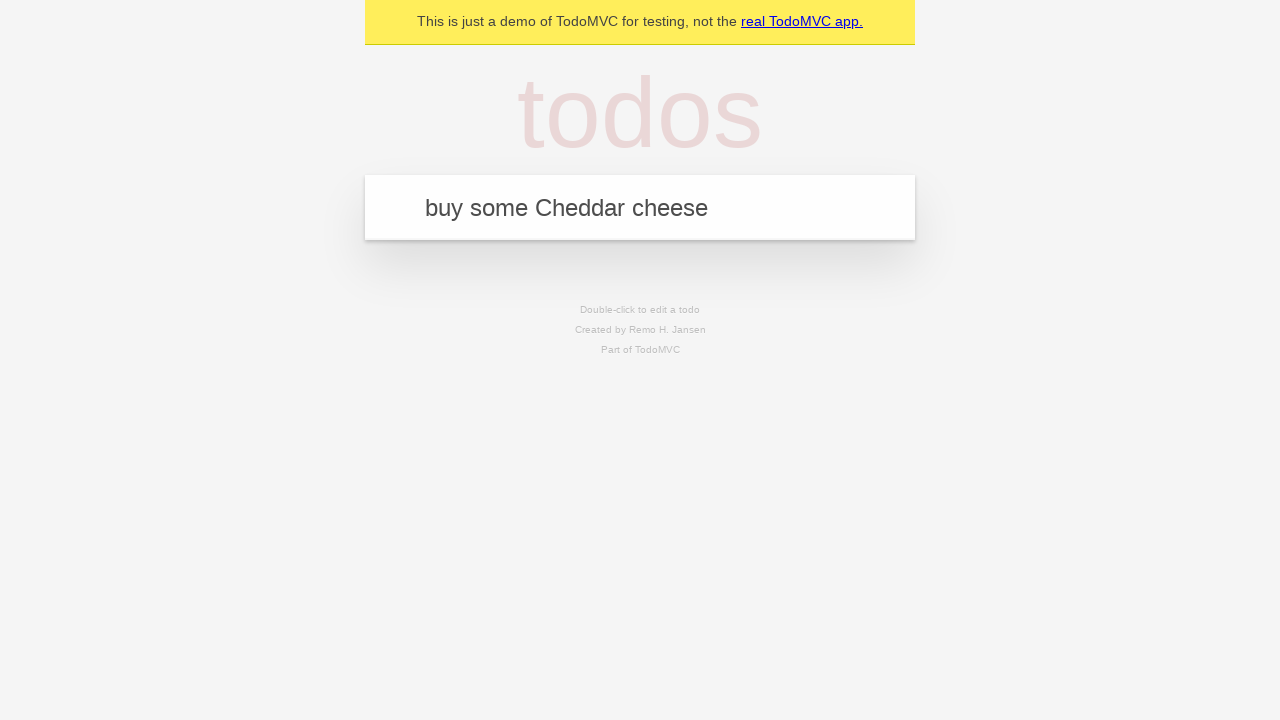

Pressed Enter to create todo item 'buy some Cheddar cheese' on internal:attr=[placeholder="What needs to be done?"i]
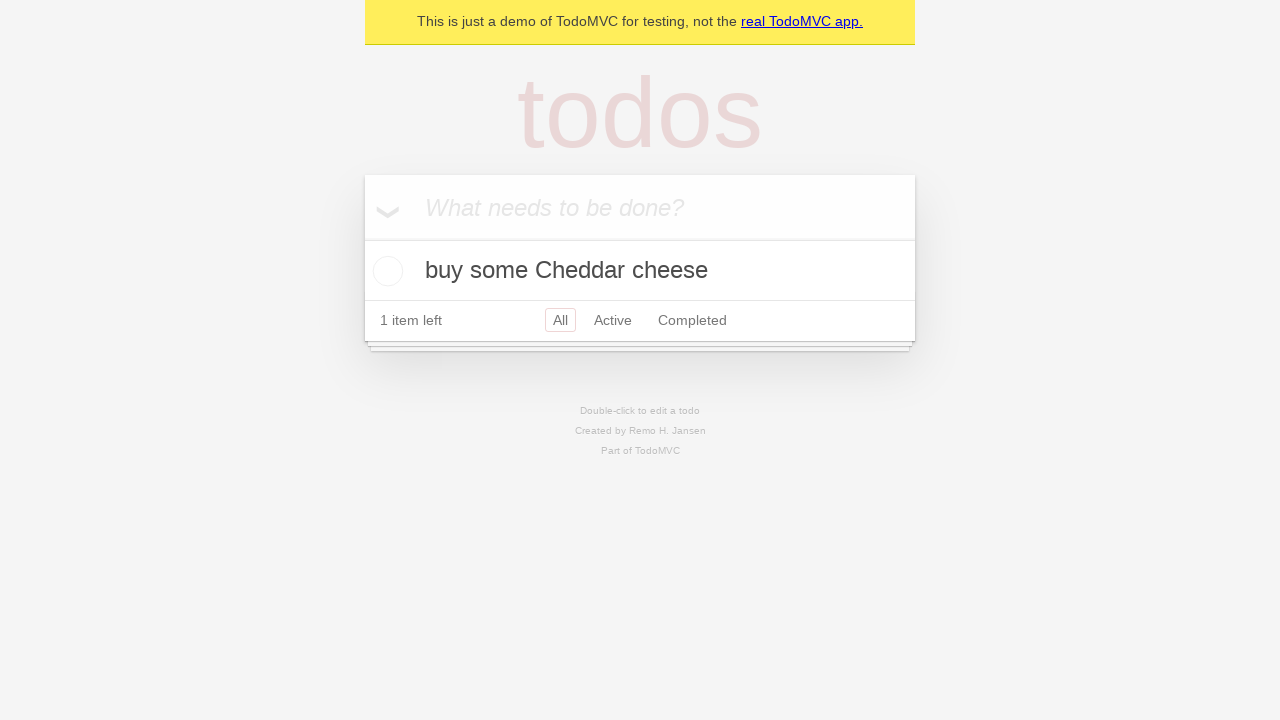

Filled todo input with 'feed the dog' on internal:attr=[placeholder="What needs to be done?"i]
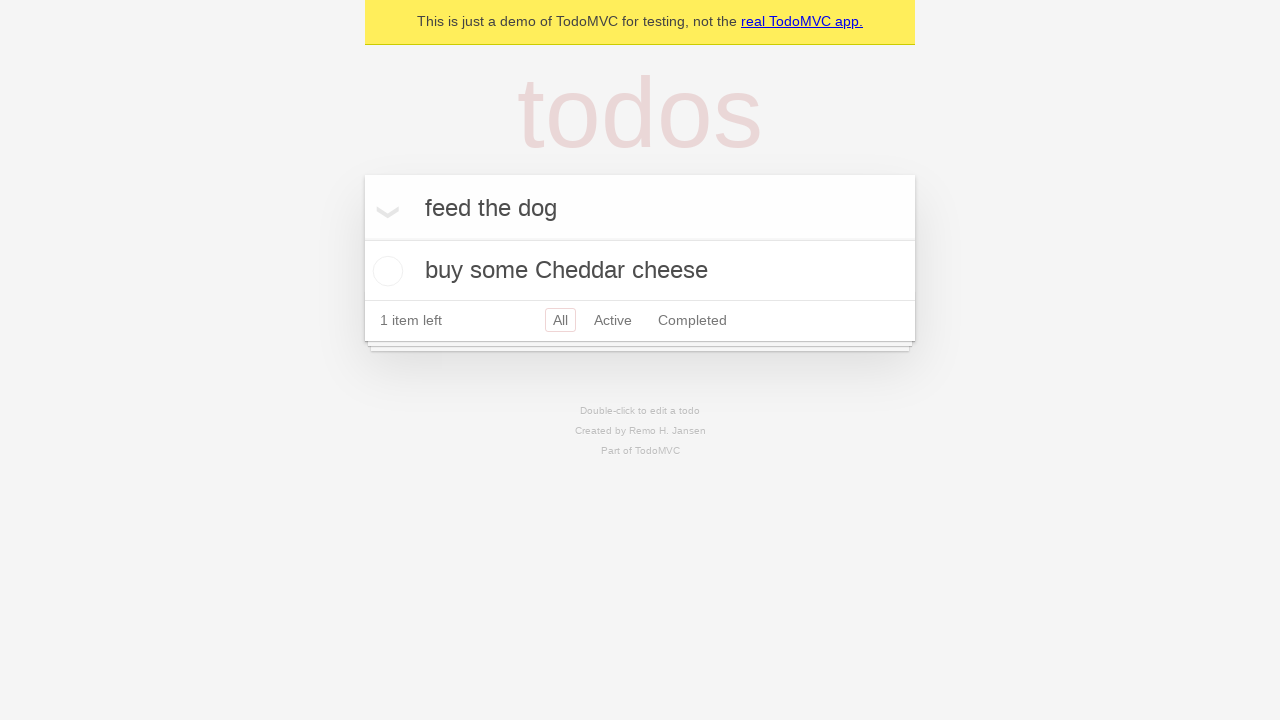

Pressed Enter to create todo item 'feed the dog' on internal:attr=[placeholder="What needs to be done?"i]
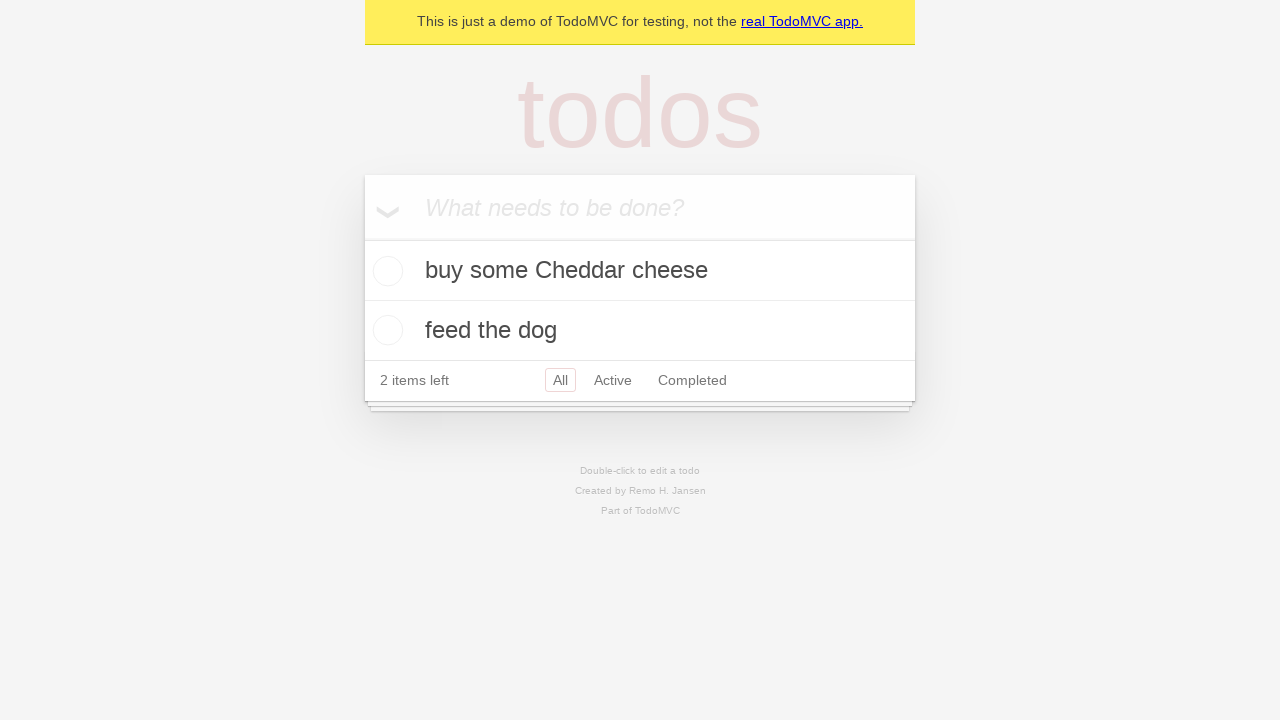

Second todo item loaded
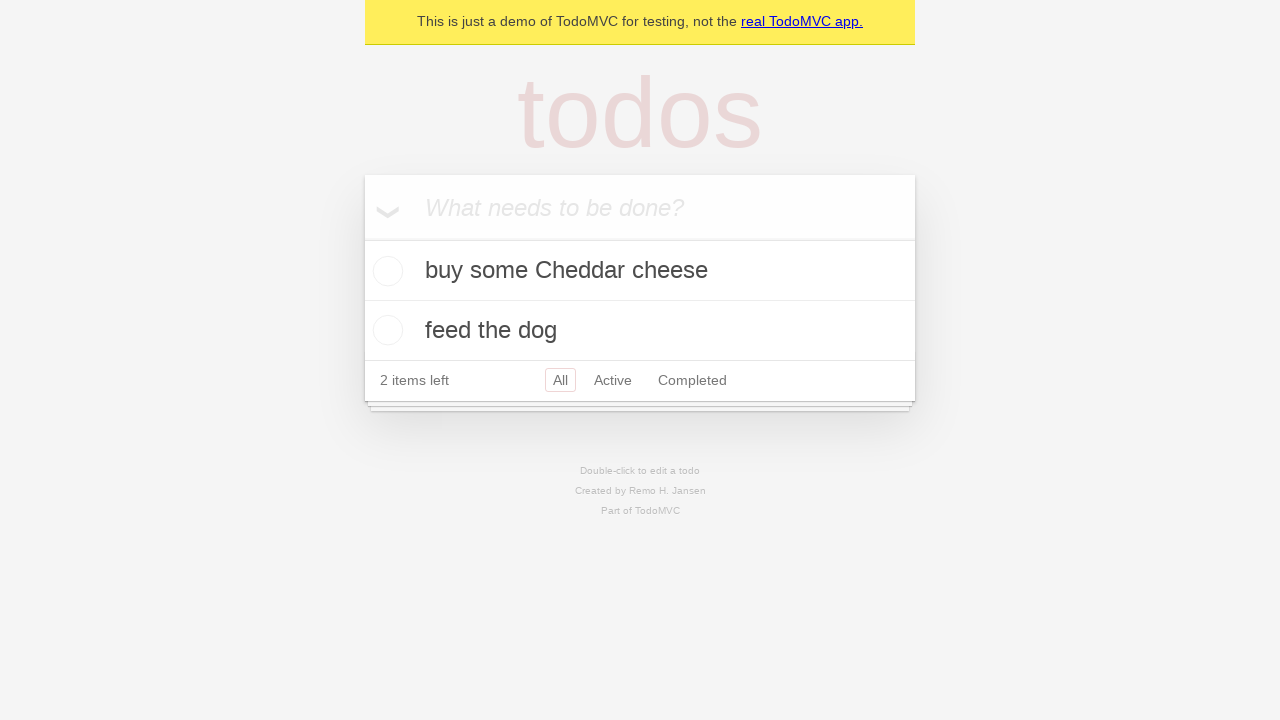

Checked first todo item as complete at (385, 271) on internal:testid=[data-testid="todo-item"s] >> nth=0 >> internal:role=checkbox
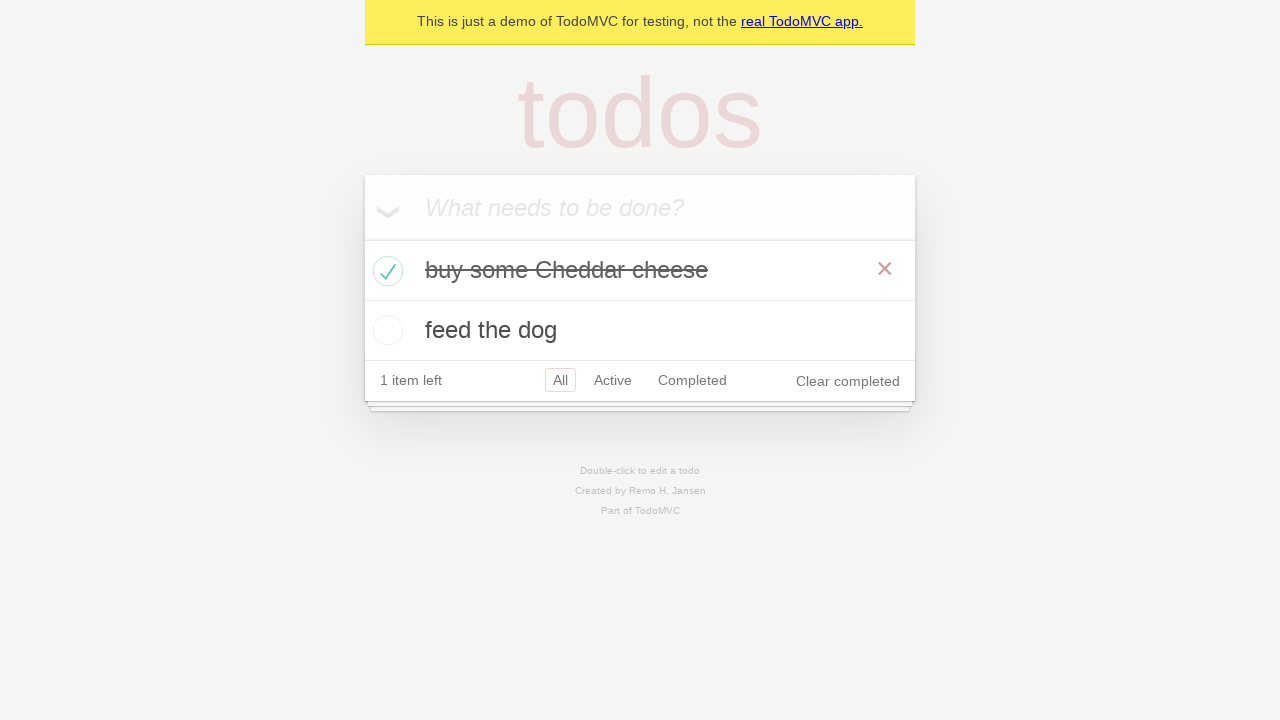

Unchecked first todo item to mark as incomplete at (385, 271) on internal:testid=[data-testid="todo-item"s] >> nth=0 >> internal:role=checkbox
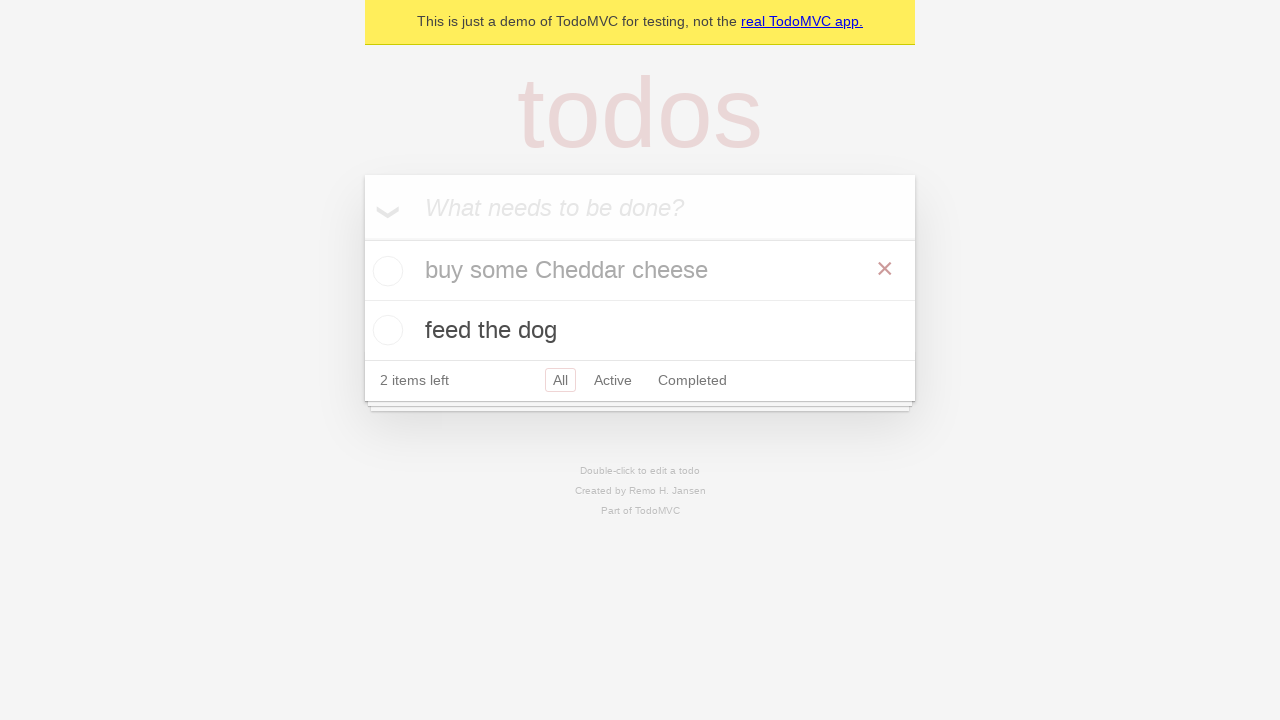

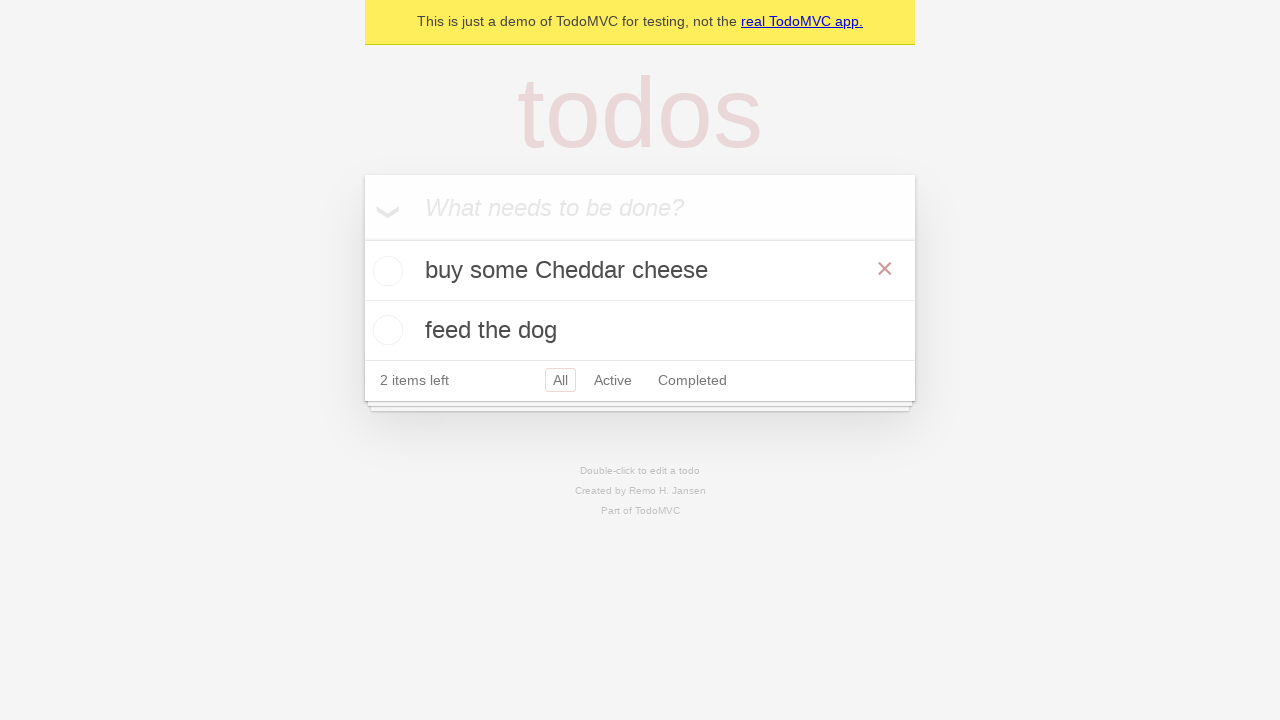